Tests number input field functionality by entering a number, clearing it, and entering a new number

Starting URL: http://the-internet.herokuapp.com/inputs

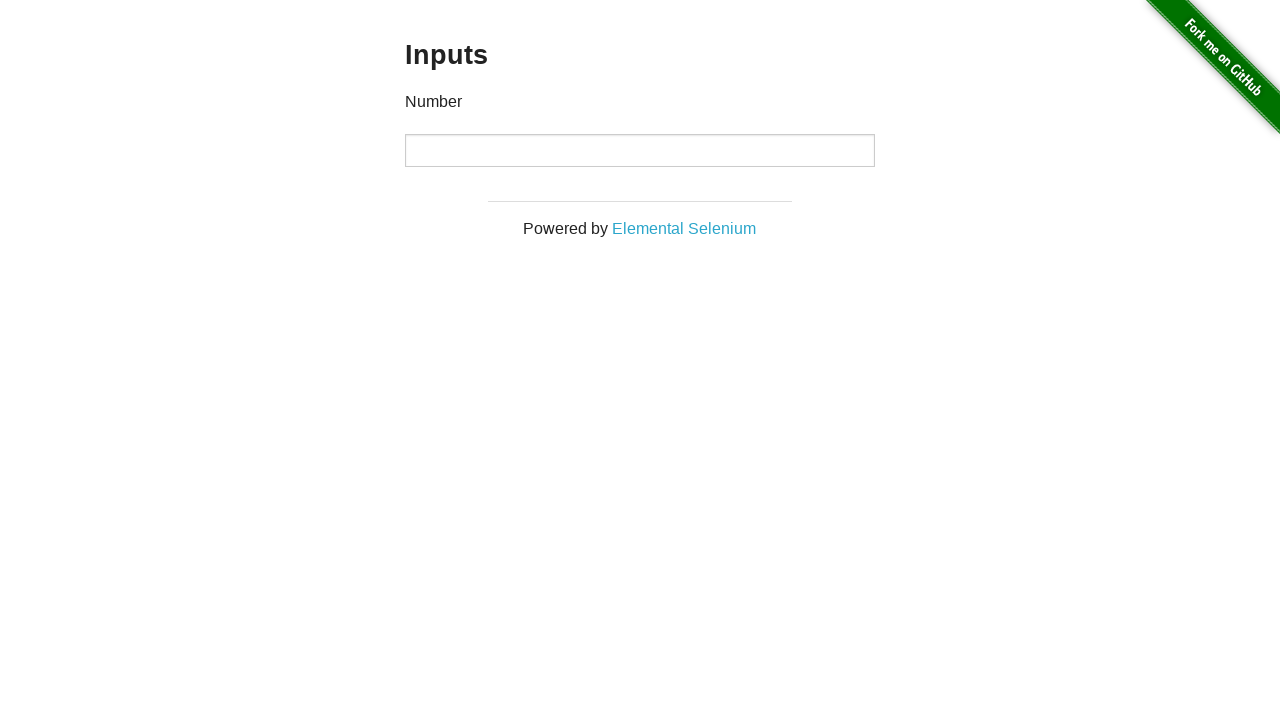

Entered initial number 1000 into the number input field on input[type='number']
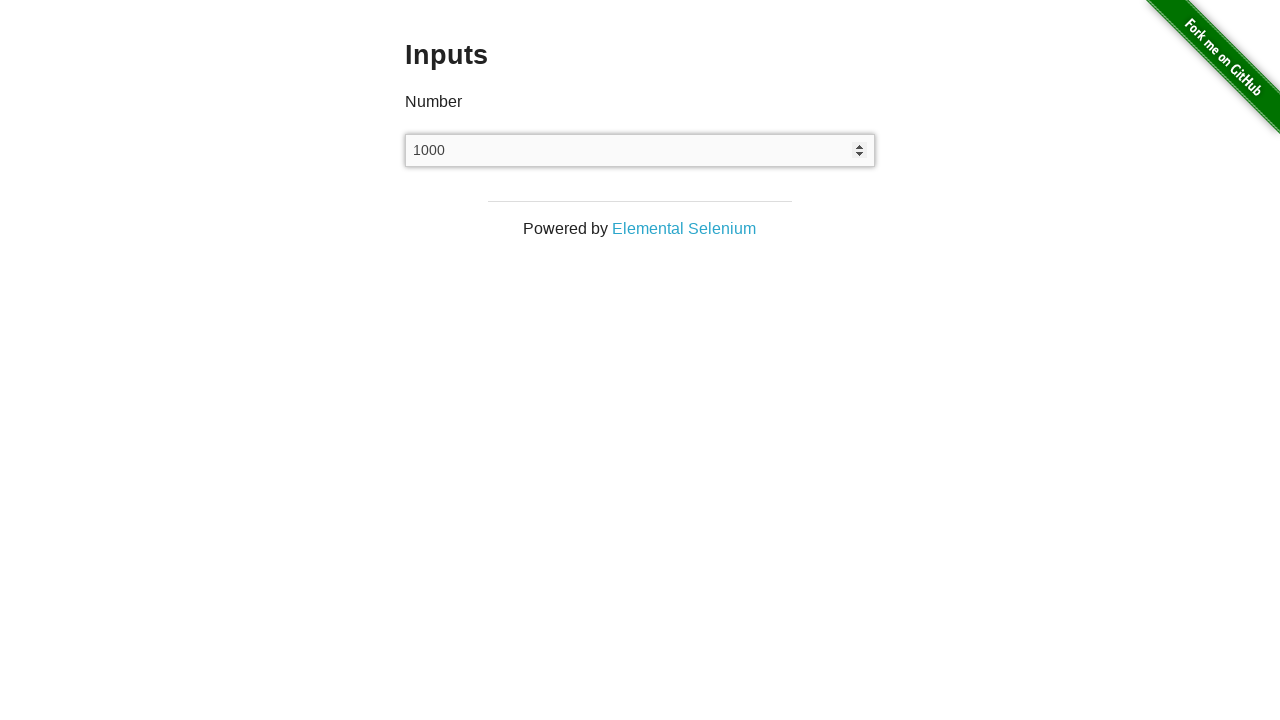

Cleared the number input field on input[type='number']
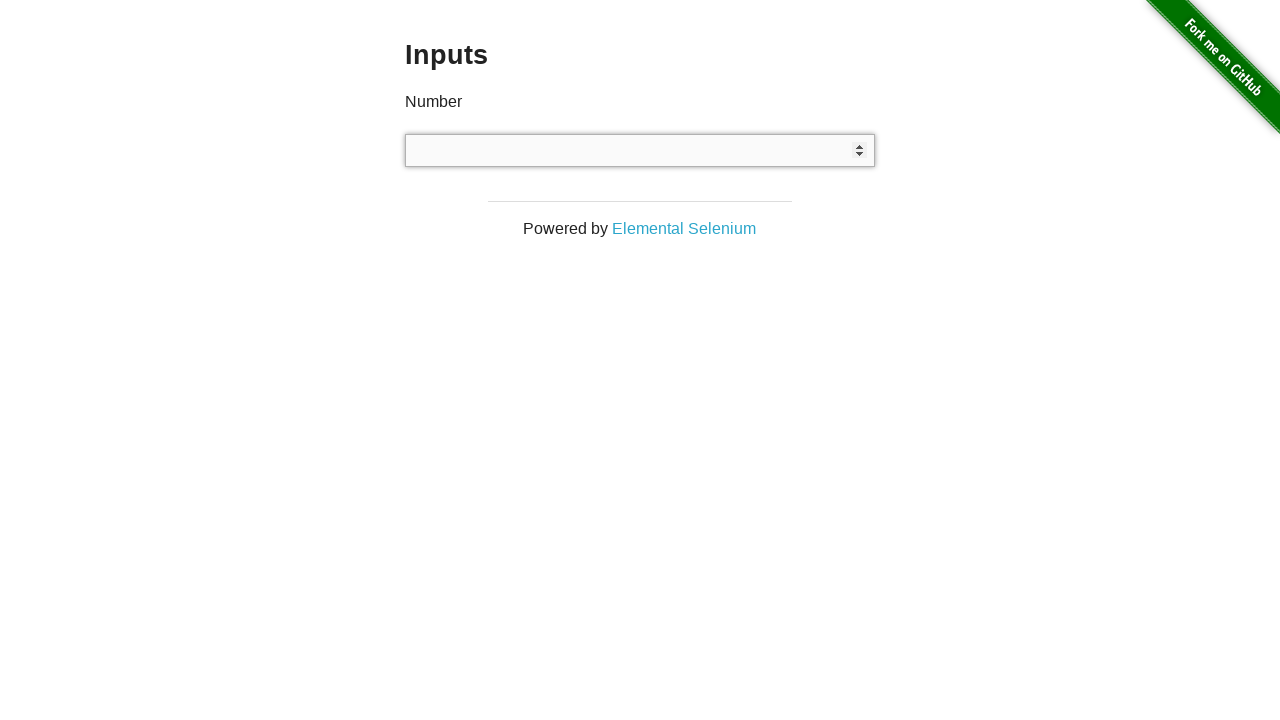

Entered new number 999 into the number input field on input[type='number']
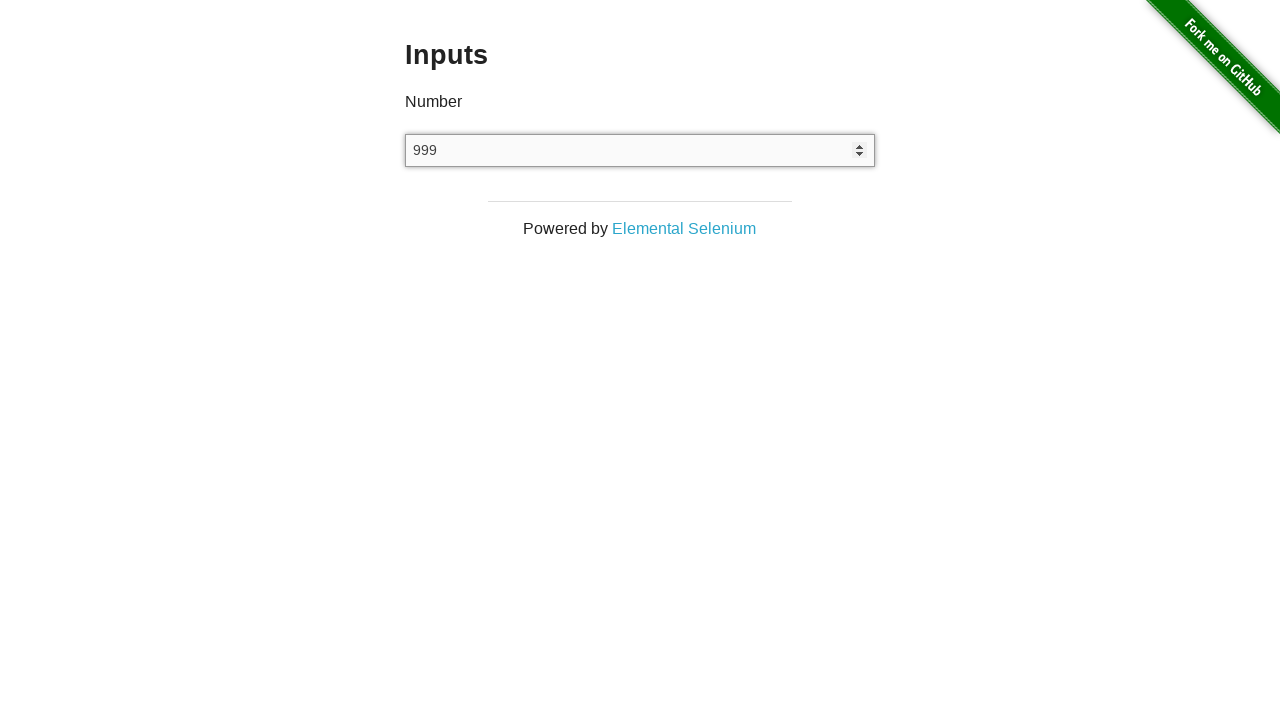

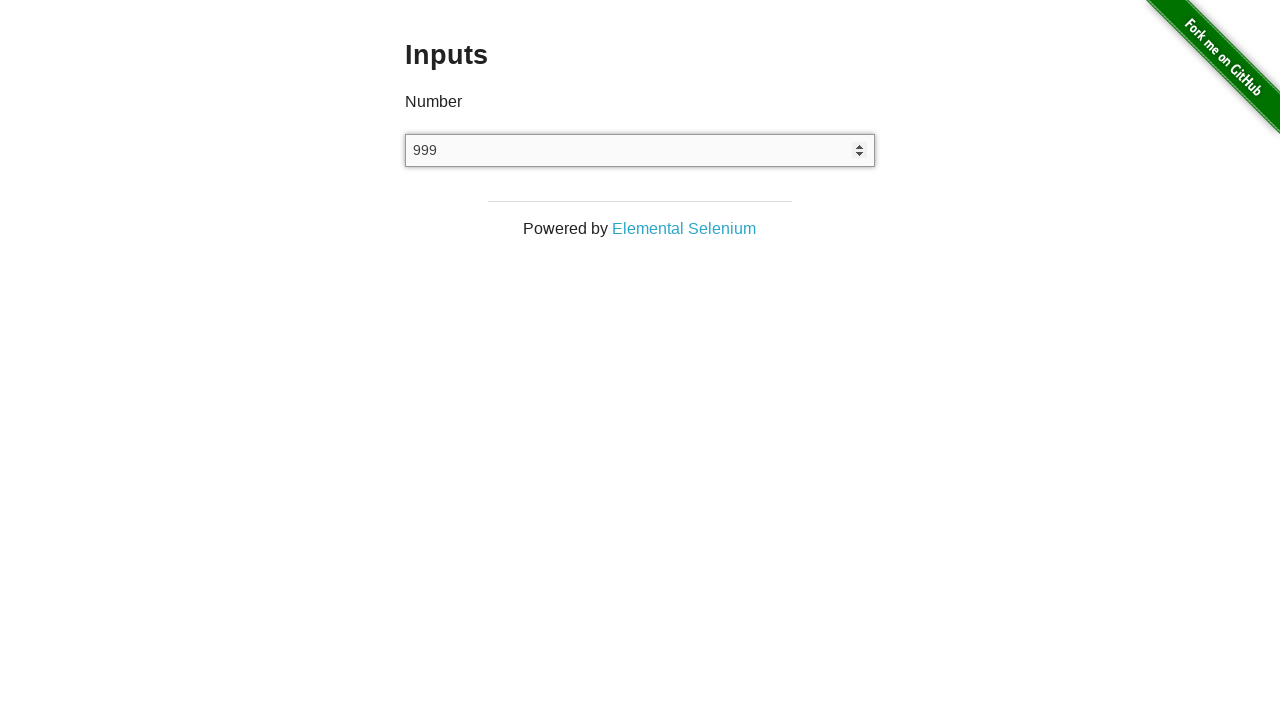